Tests window switching functionality by opening a new window and verifying navigation

Starting URL: https://www.rahulshettyacademy.com/AutomationPractice/

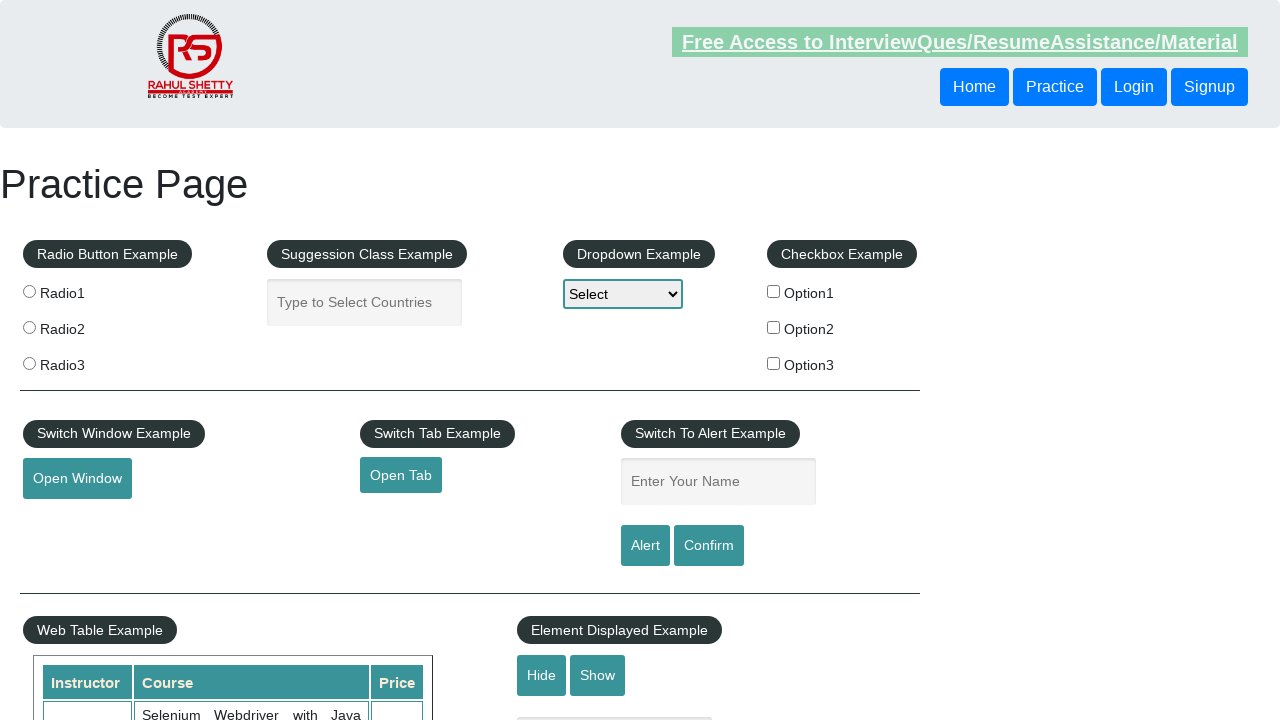

Clicked button to open new window at (77, 479) on #openwindow
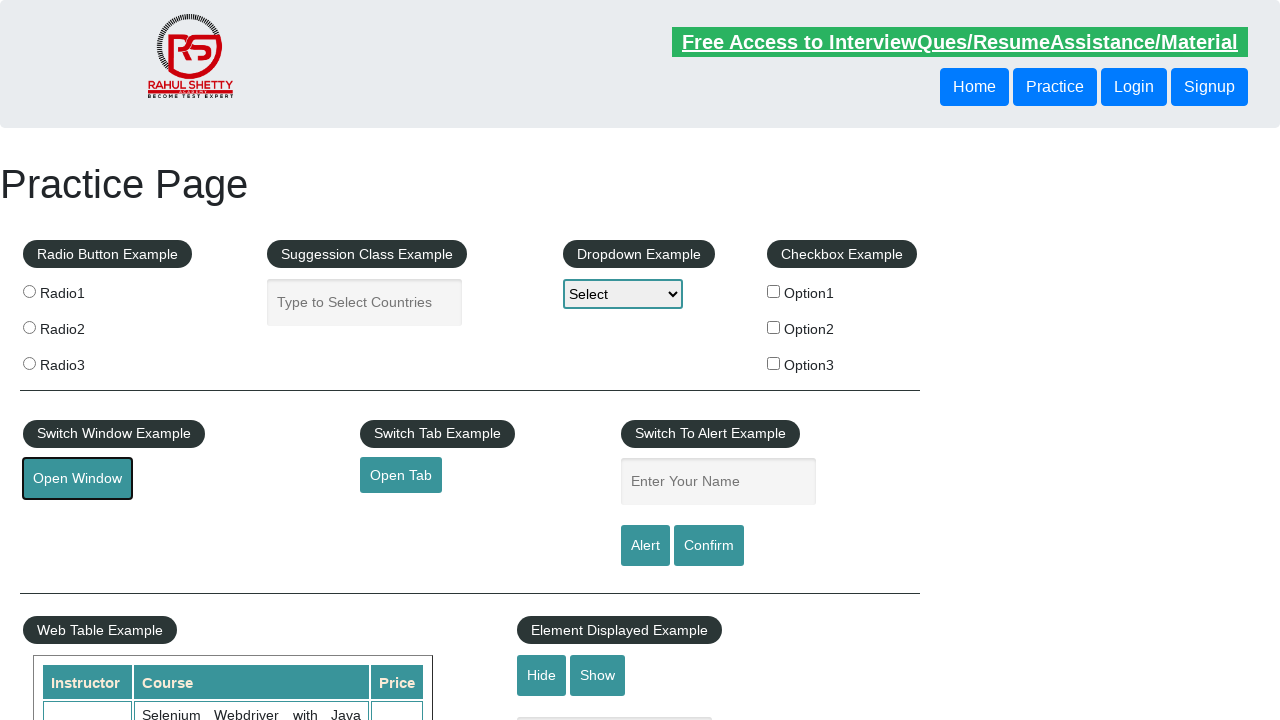

New window opened and captured
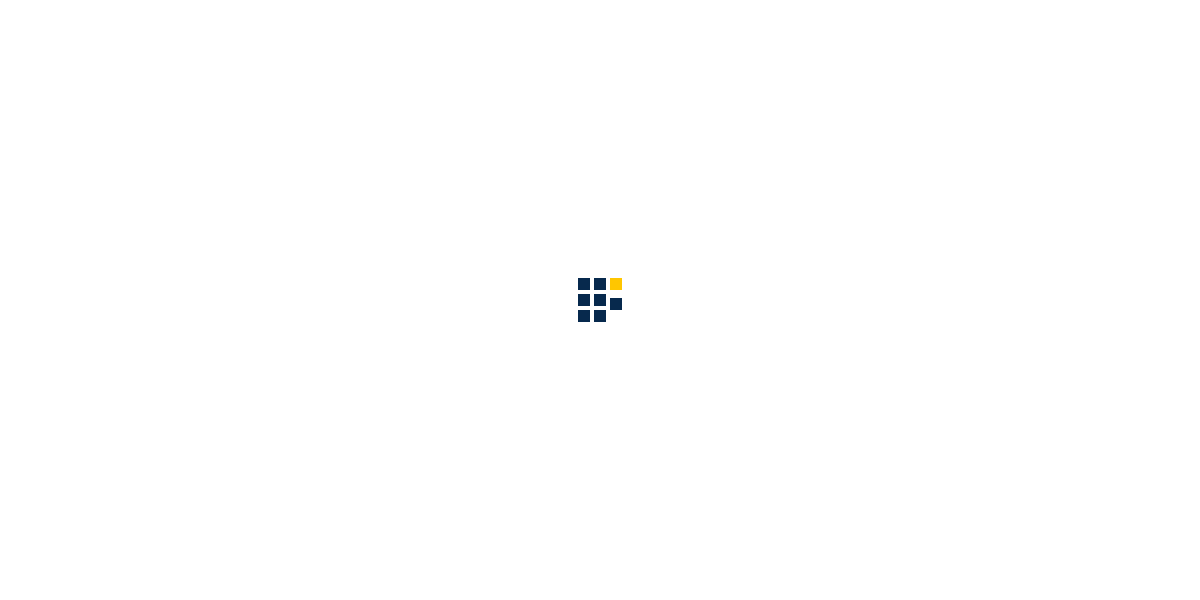

Verified new window contains QAClick Academy content
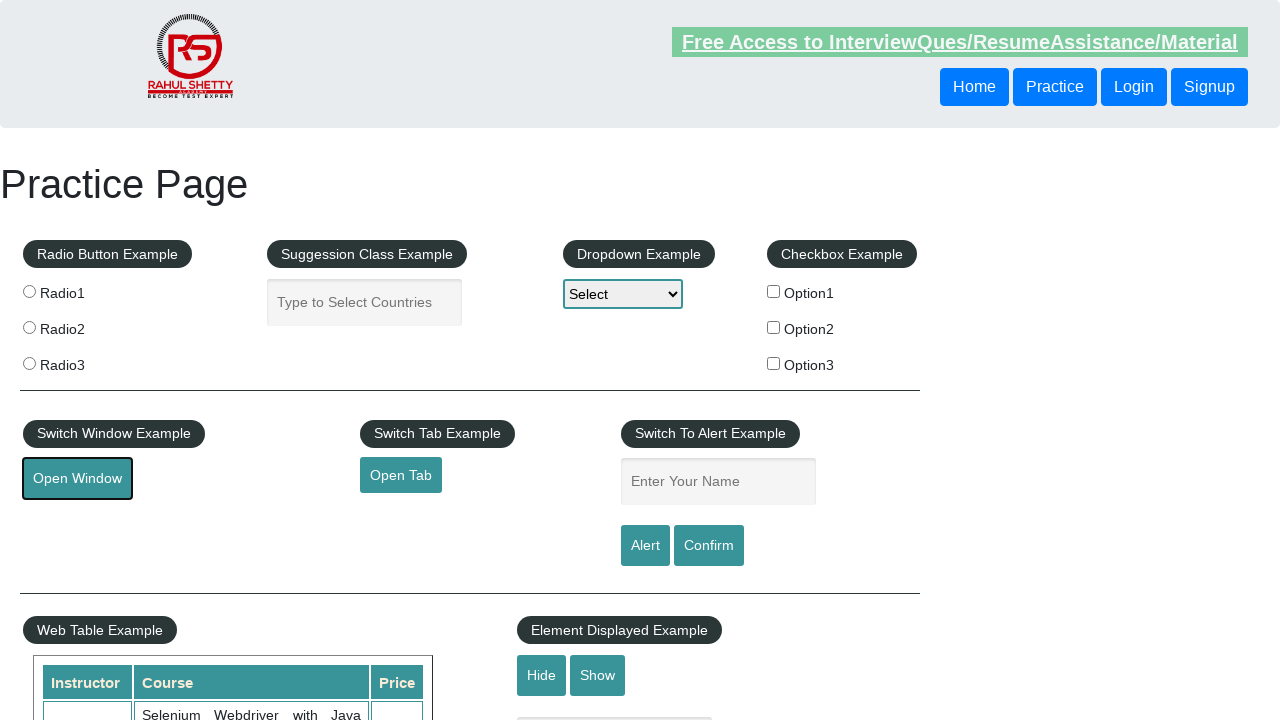

Closed the new window
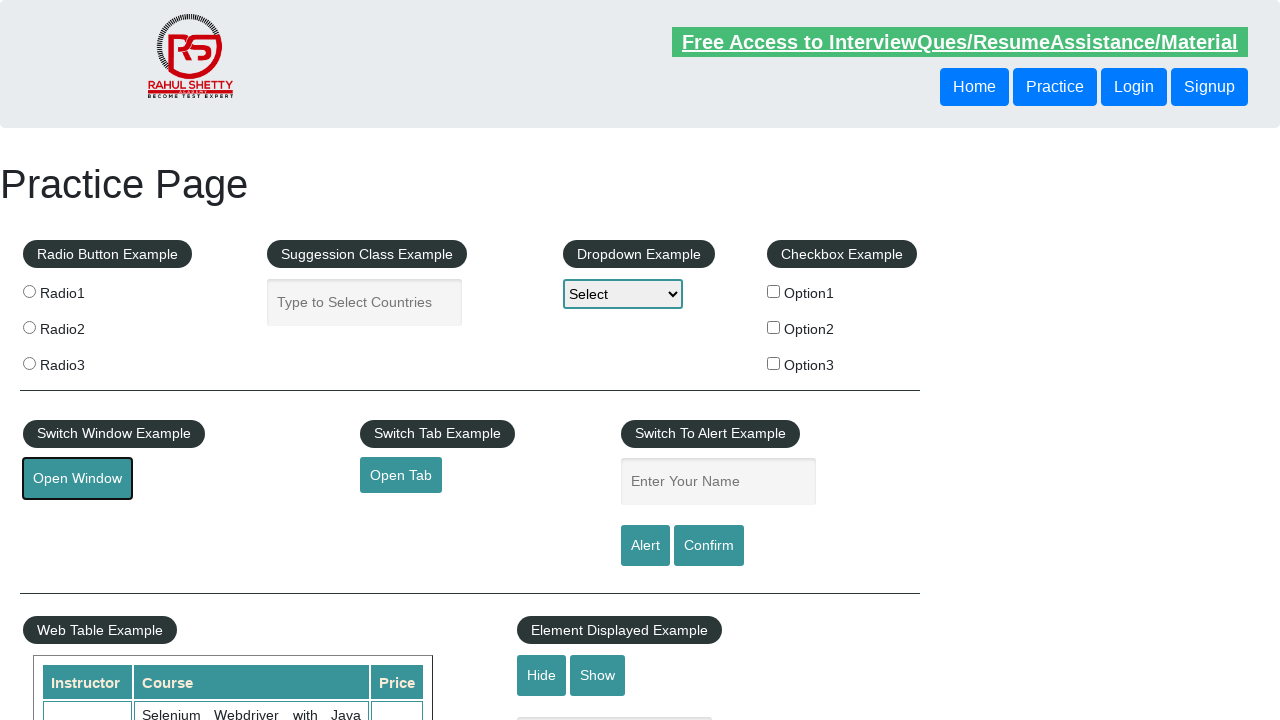

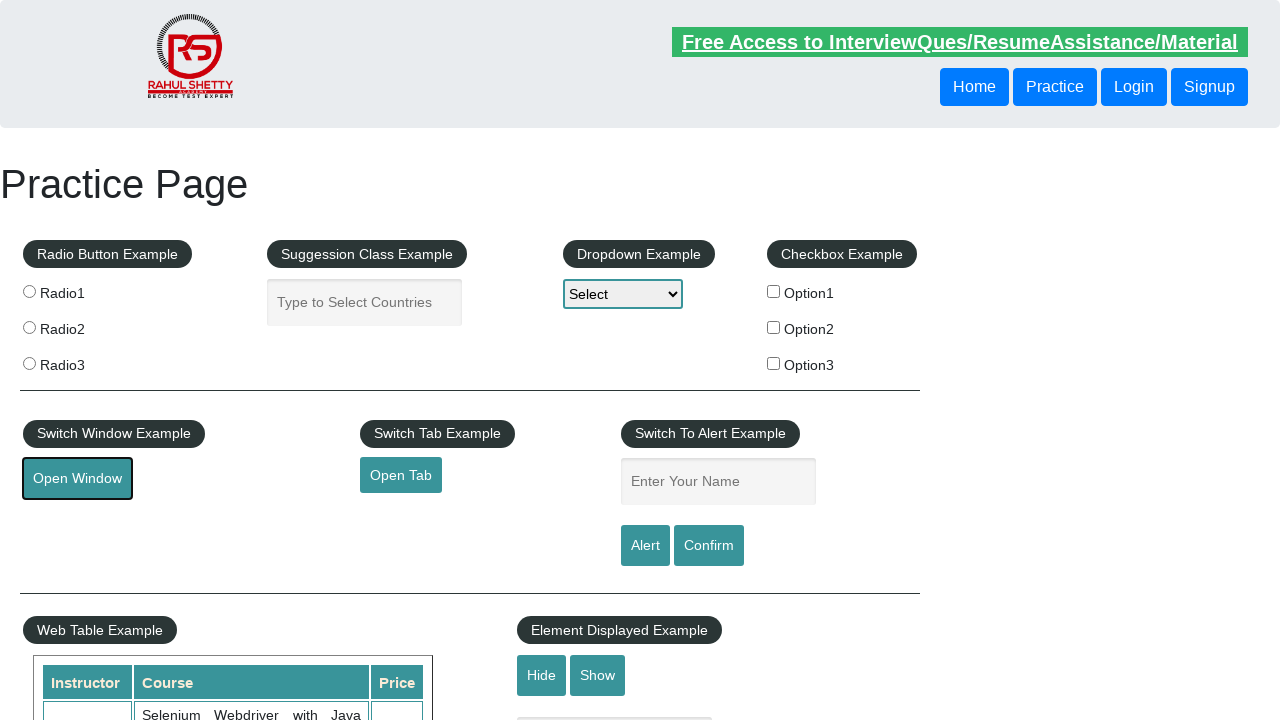